Tests the autosuggestion feature on a pharmacy website by typing a search term and selecting one of the suggested options

Starting URL: https://www.cureka.com/

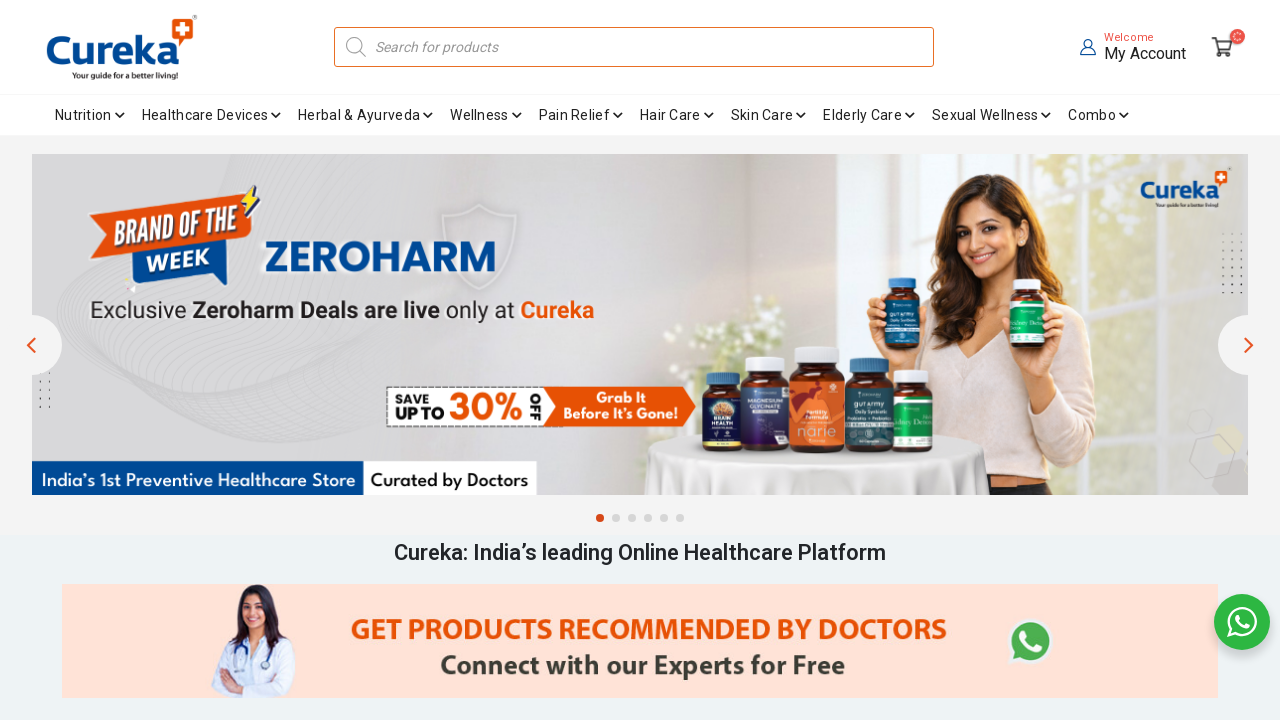

Filled search field with 'dexolac' to trigger autosuggestions on input[name='s']
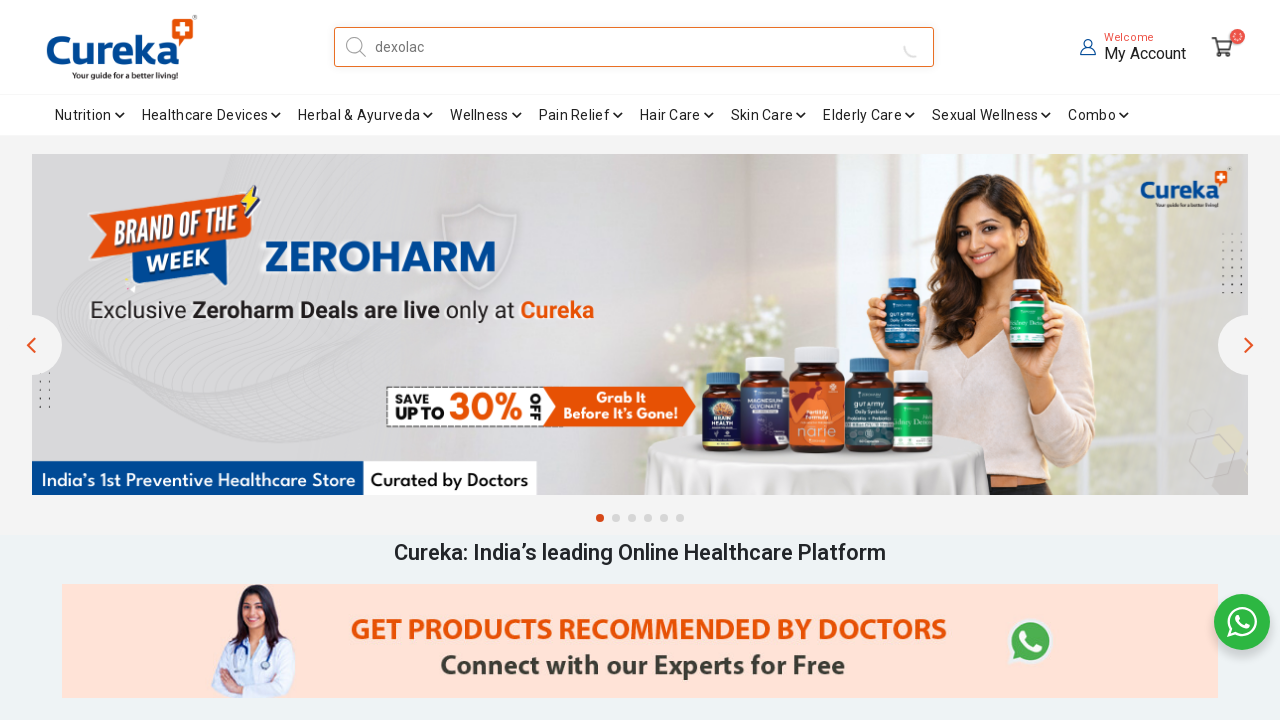

Autosuggestion dropdown appeared
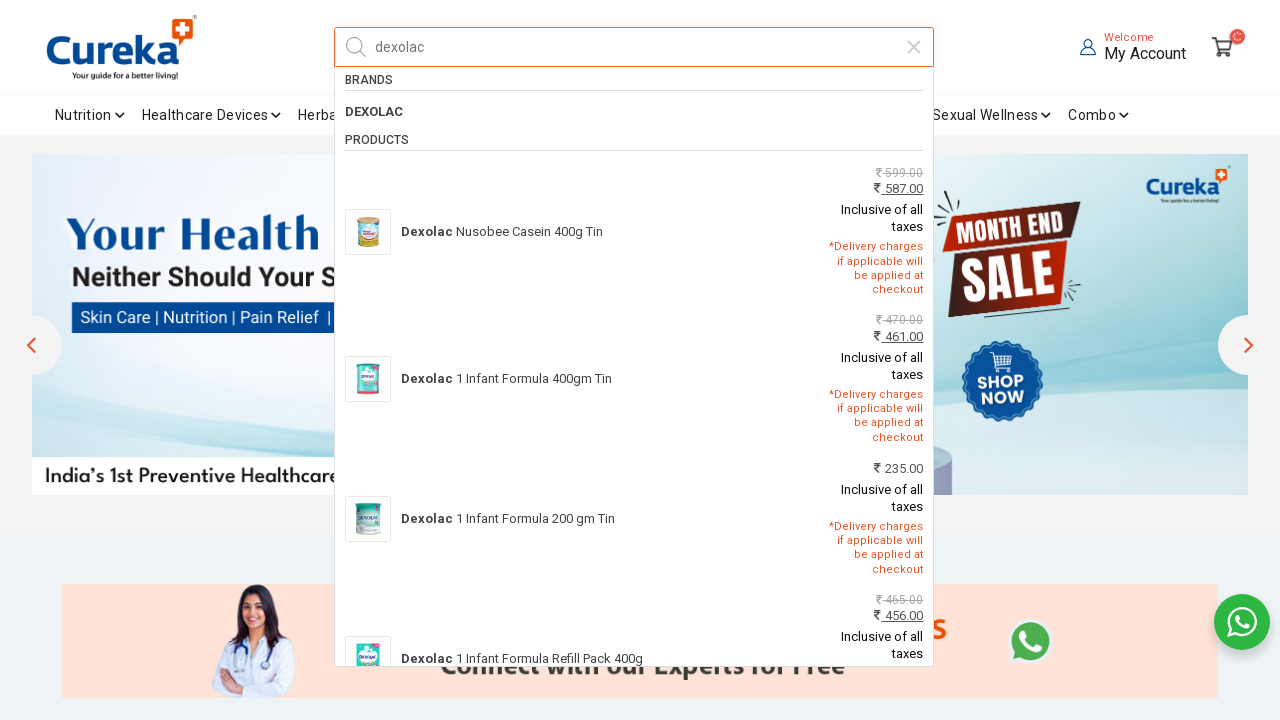

Retrieved 22 autosuggestion elements
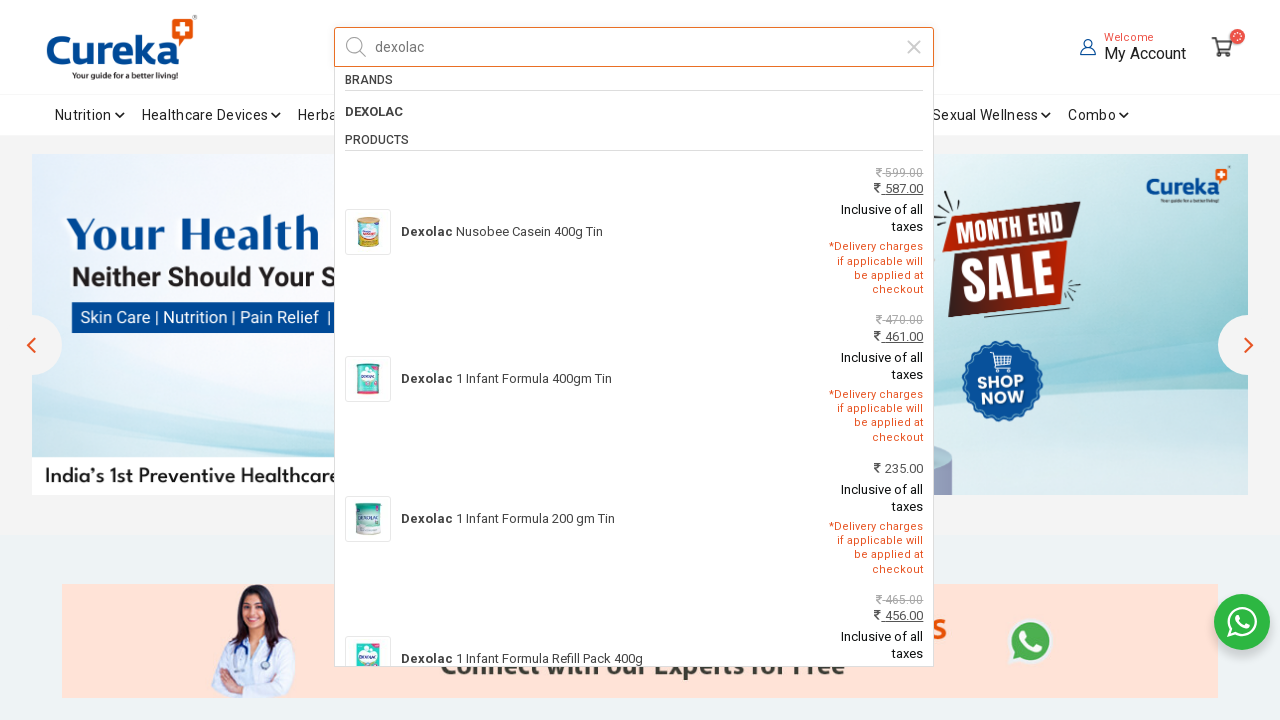

Clicked on the 5th autosuggestion option at (508, 519) on xpath=//div[@class='dgwt-wcas-content-wrapp']/div/span >> nth=4
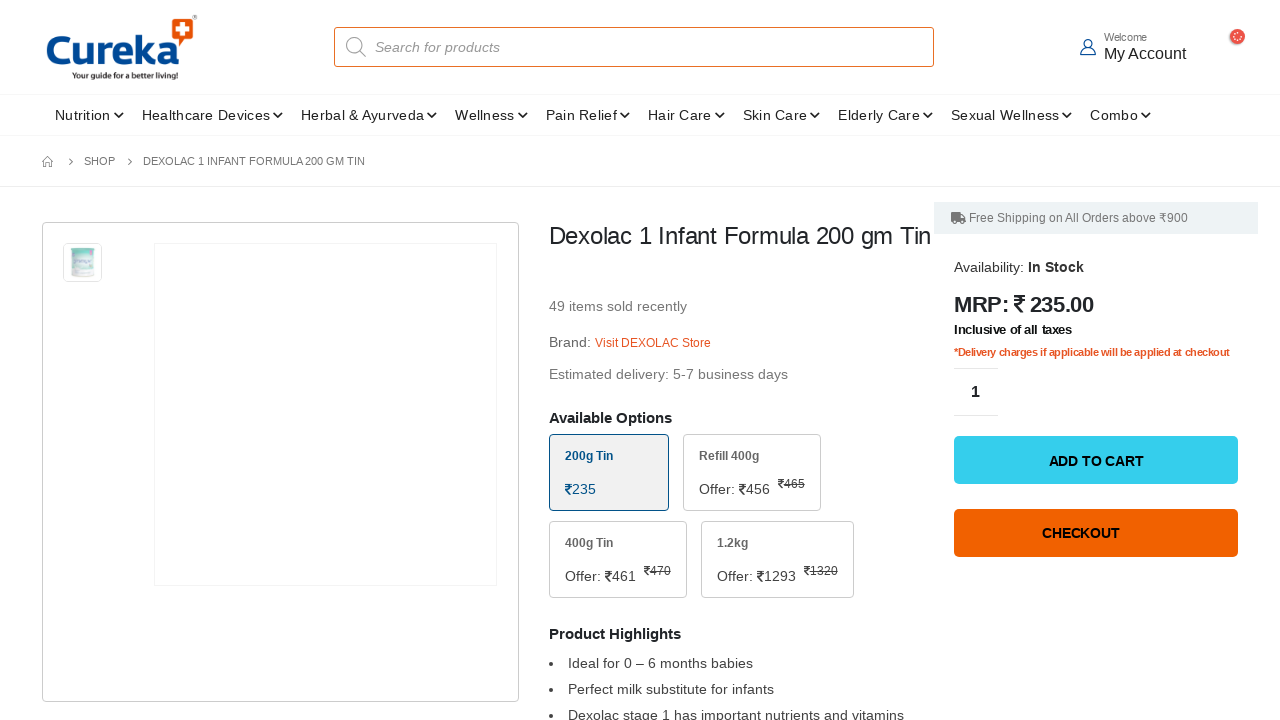

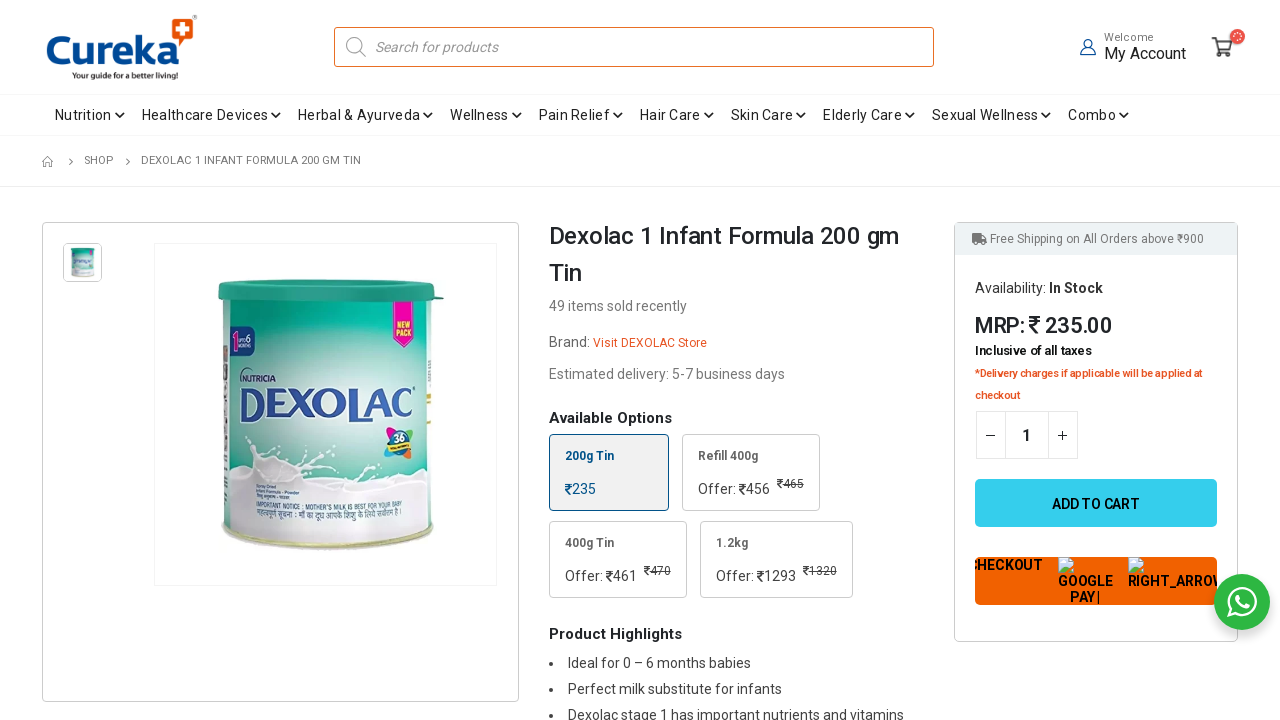